Tests keyboard interactions by typing text into a textarea and simulating individual key presses including a shift+key combination for capital letters.

Starting URL: https://bootswatch.com/default/

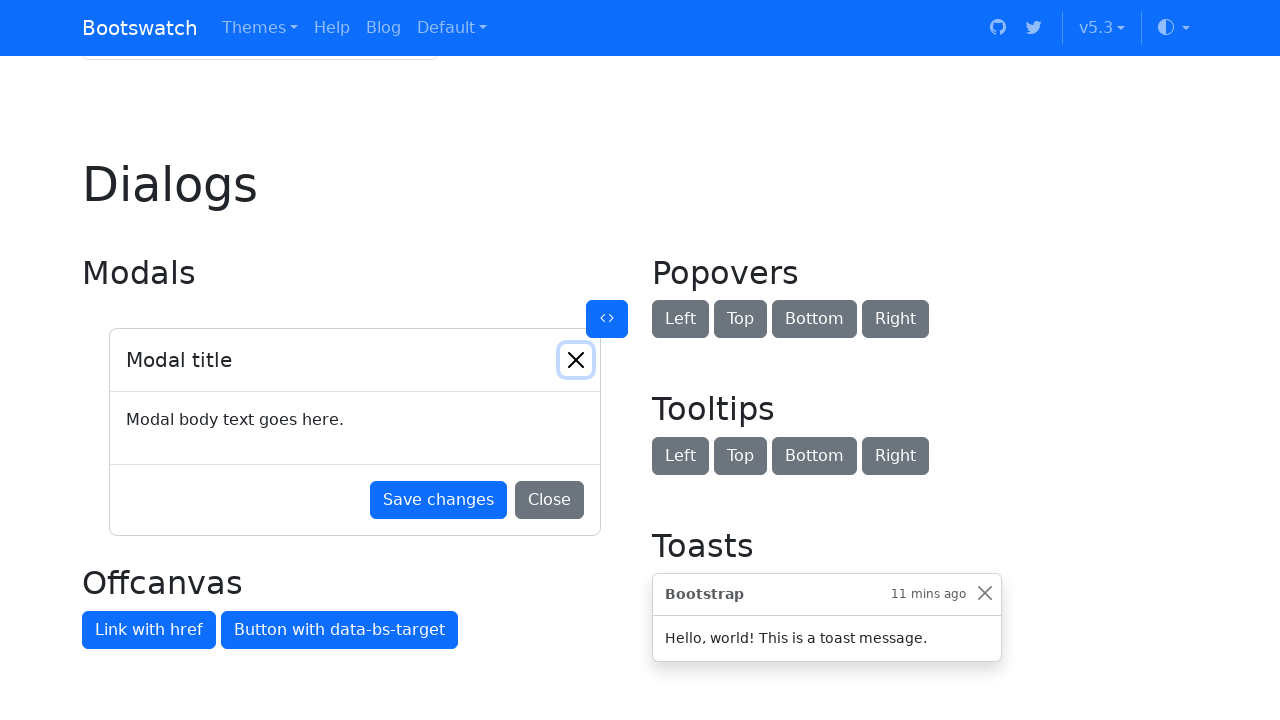

Located textarea element by label association
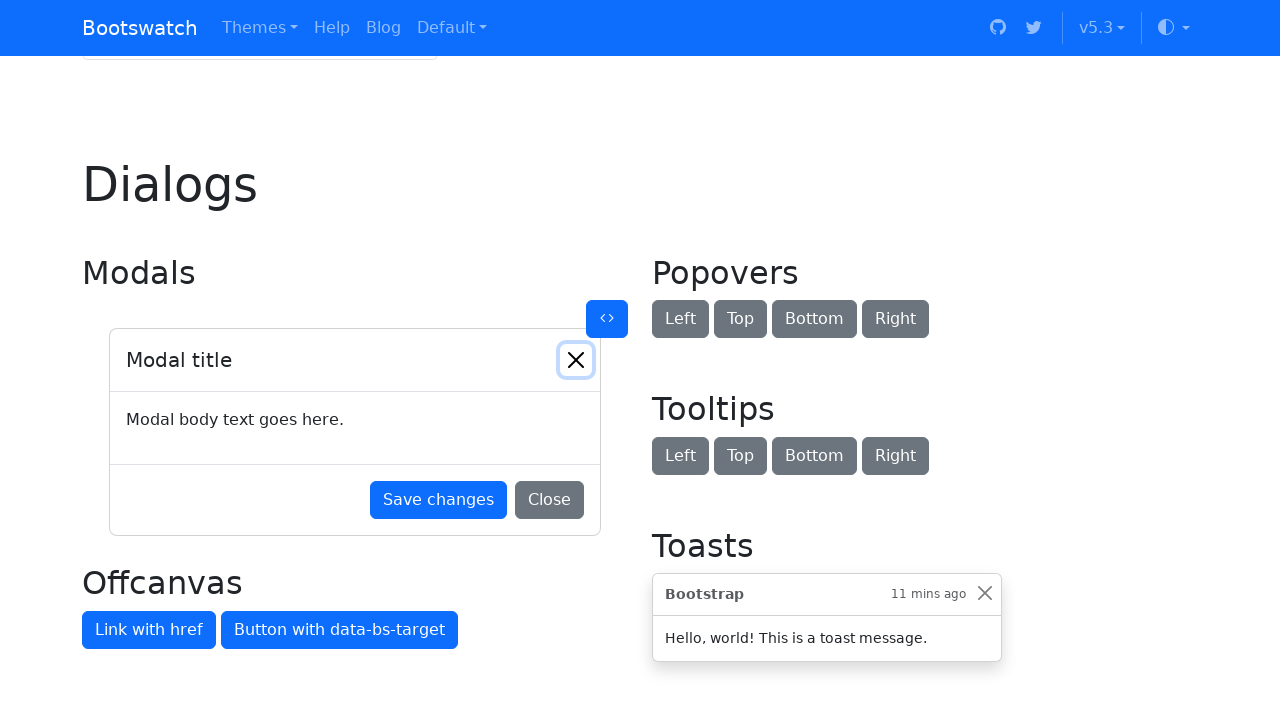

Scrolled textarea into view if needed
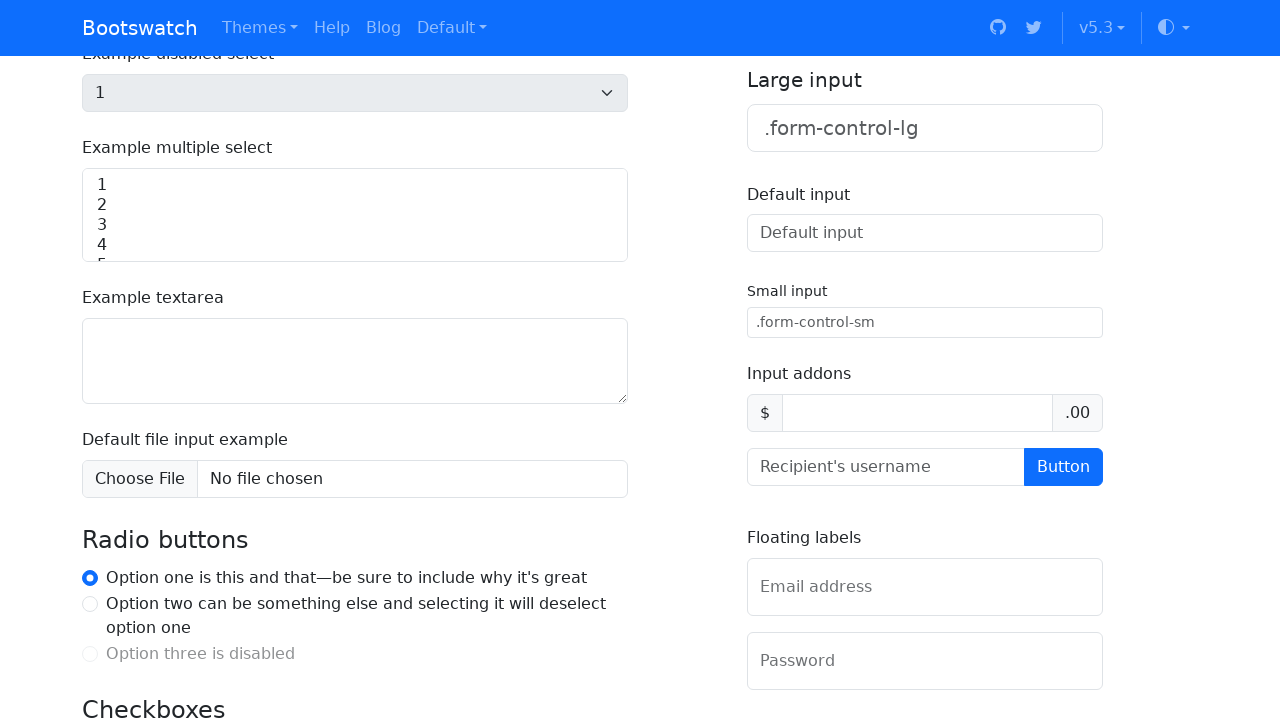

Cleared any existing text in textarea on label[for="exampleTextarea"] + textarea
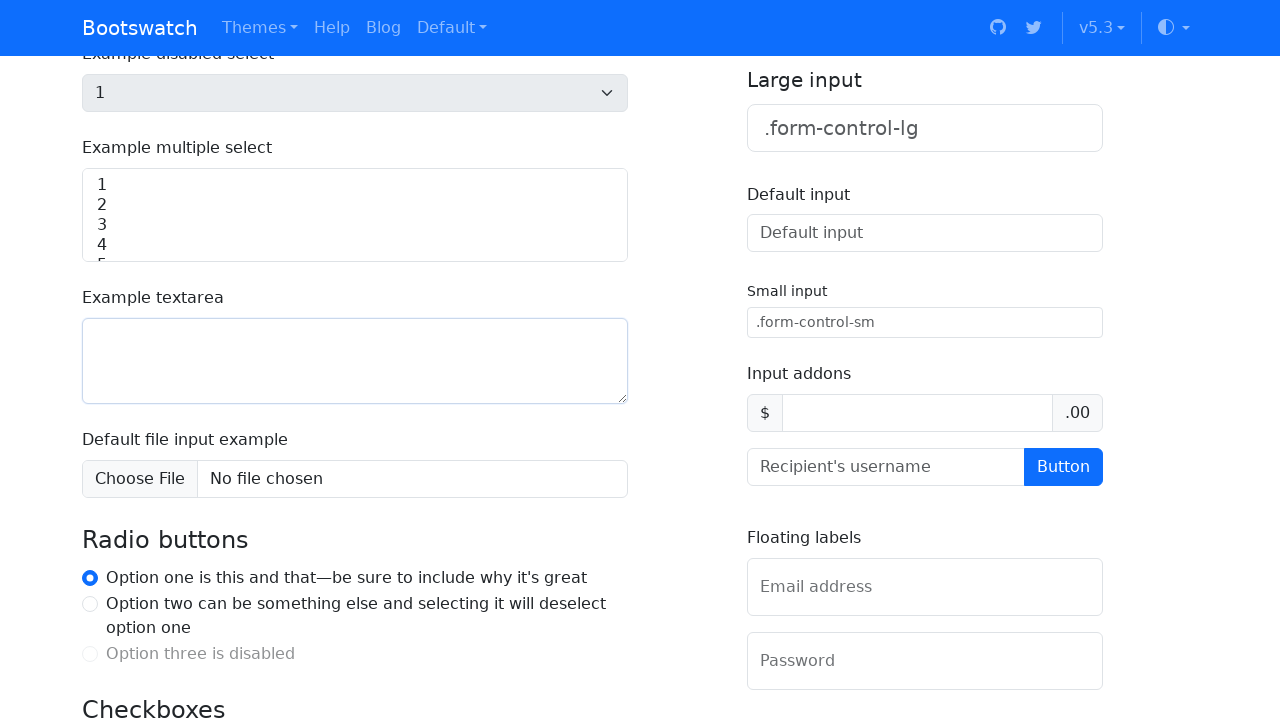

Typed 'Hello, World!' into textarea on label[for="exampleTextarea"] + textarea
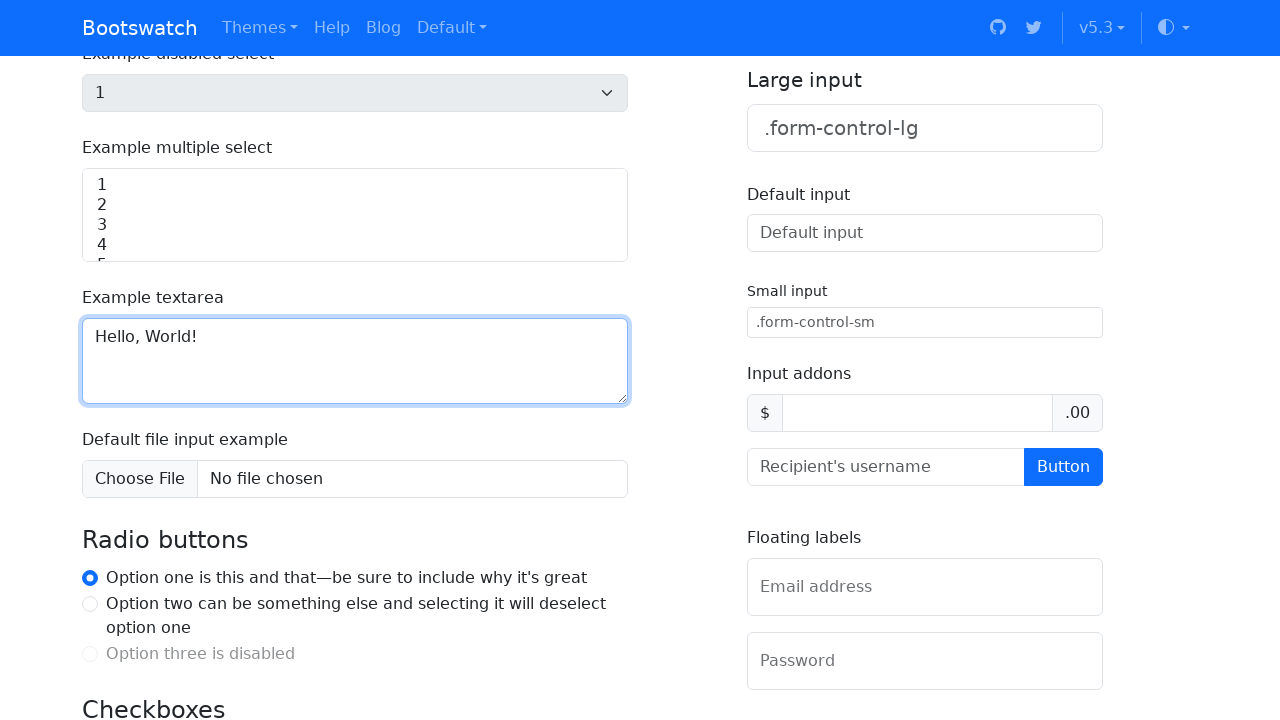

Pressed 'W' key on label[for="exampleTextarea"] + textarea
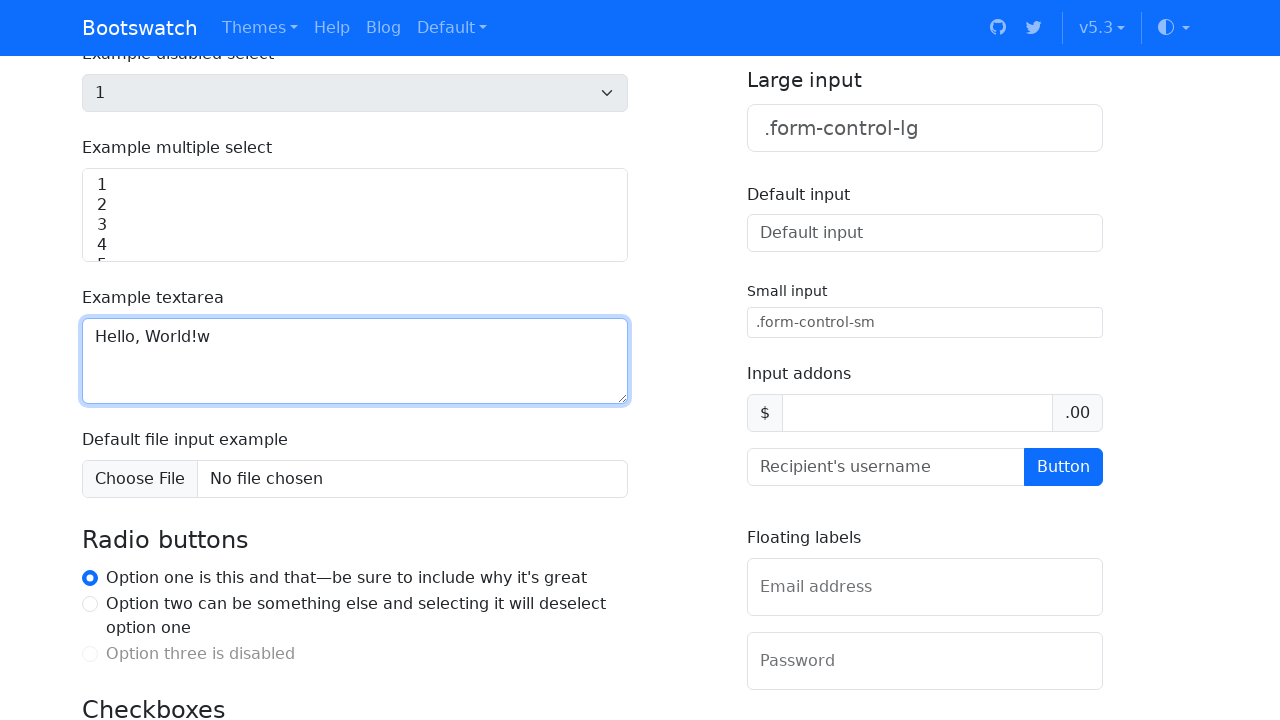

Pressed 'A' key on label[for="exampleTextarea"] + textarea
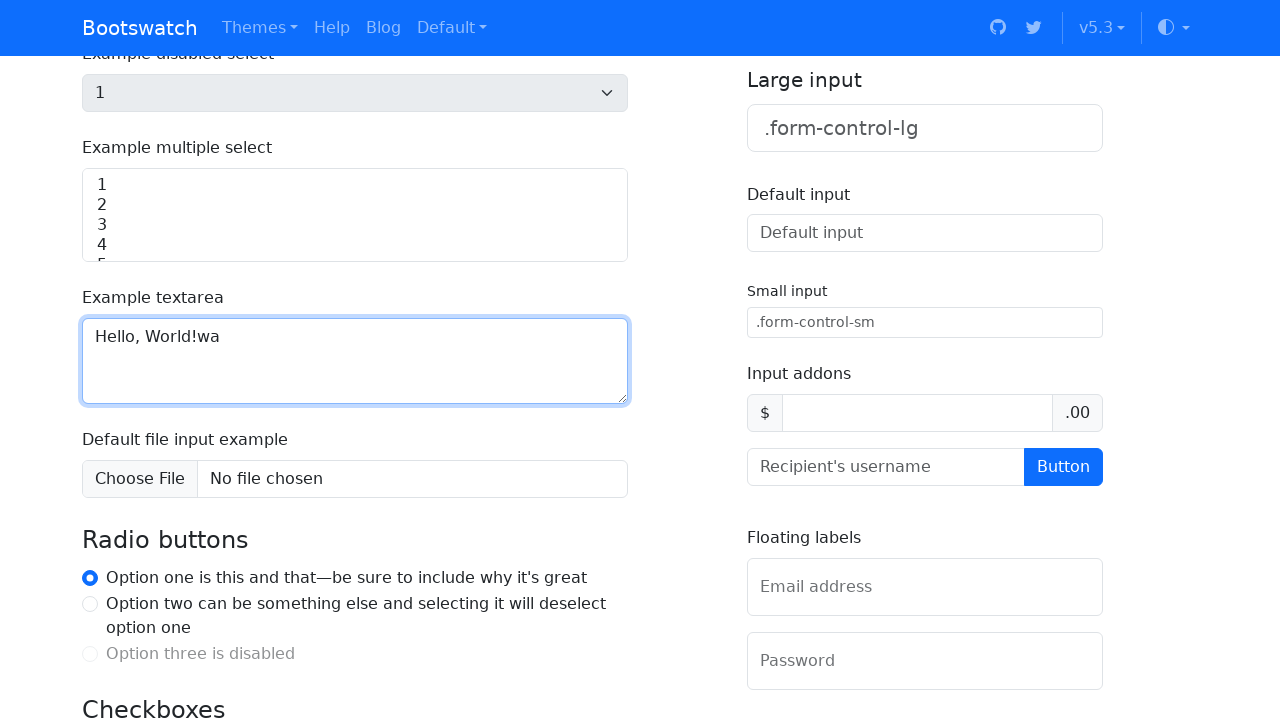

Pressed 'B' key on label[for="exampleTextarea"] + textarea
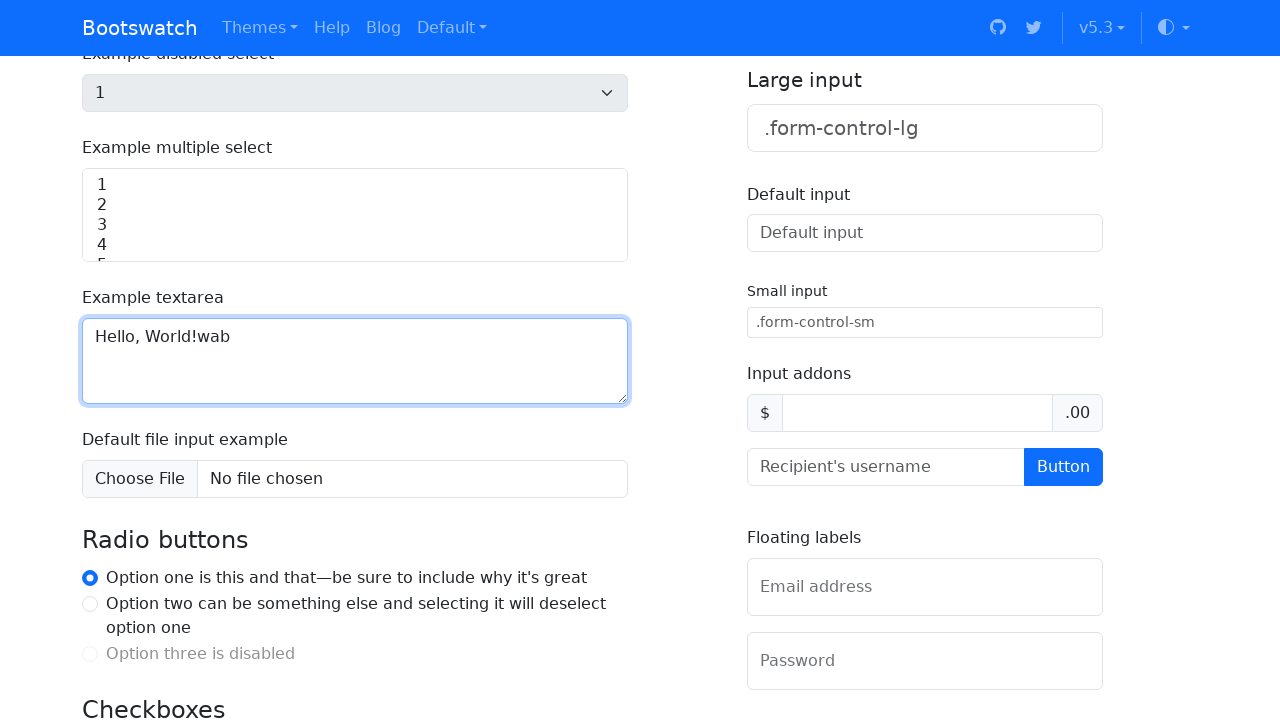

Pressed 'C' key on label[for="exampleTextarea"] + textarea
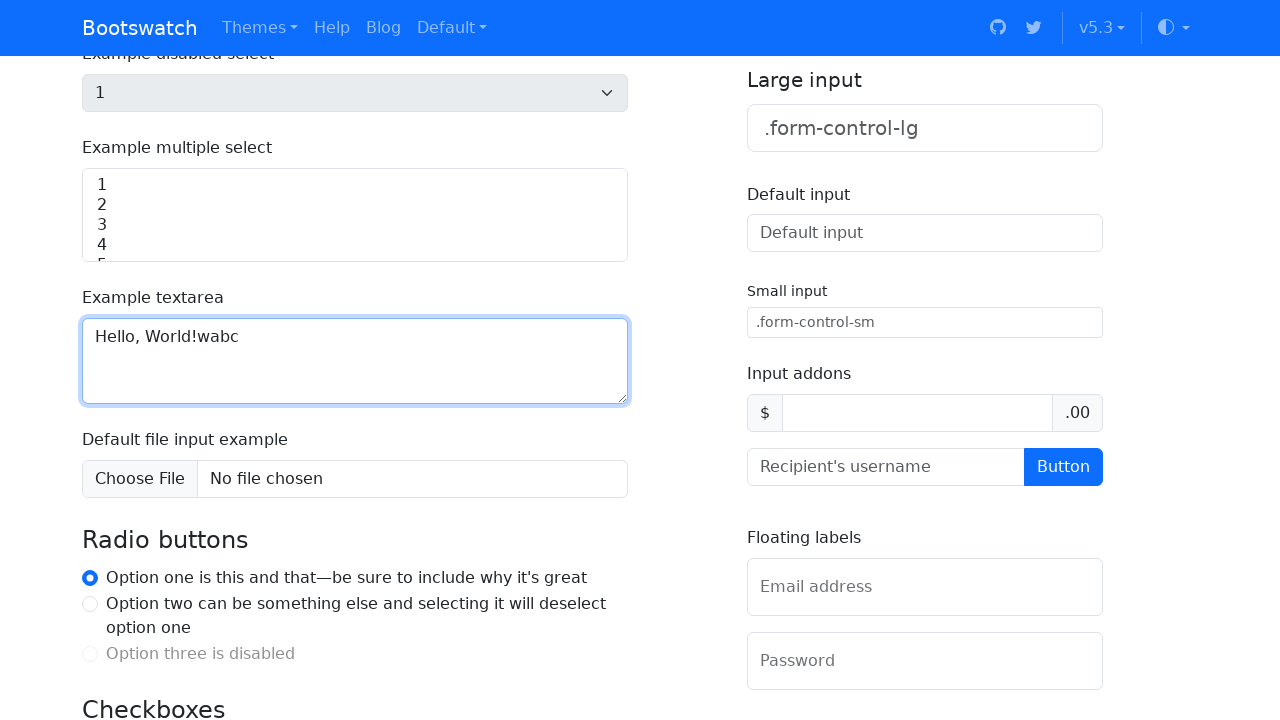

Pressed 'Shift + C' key combination for capital C on label[for="exampleTextarea"] + textarea
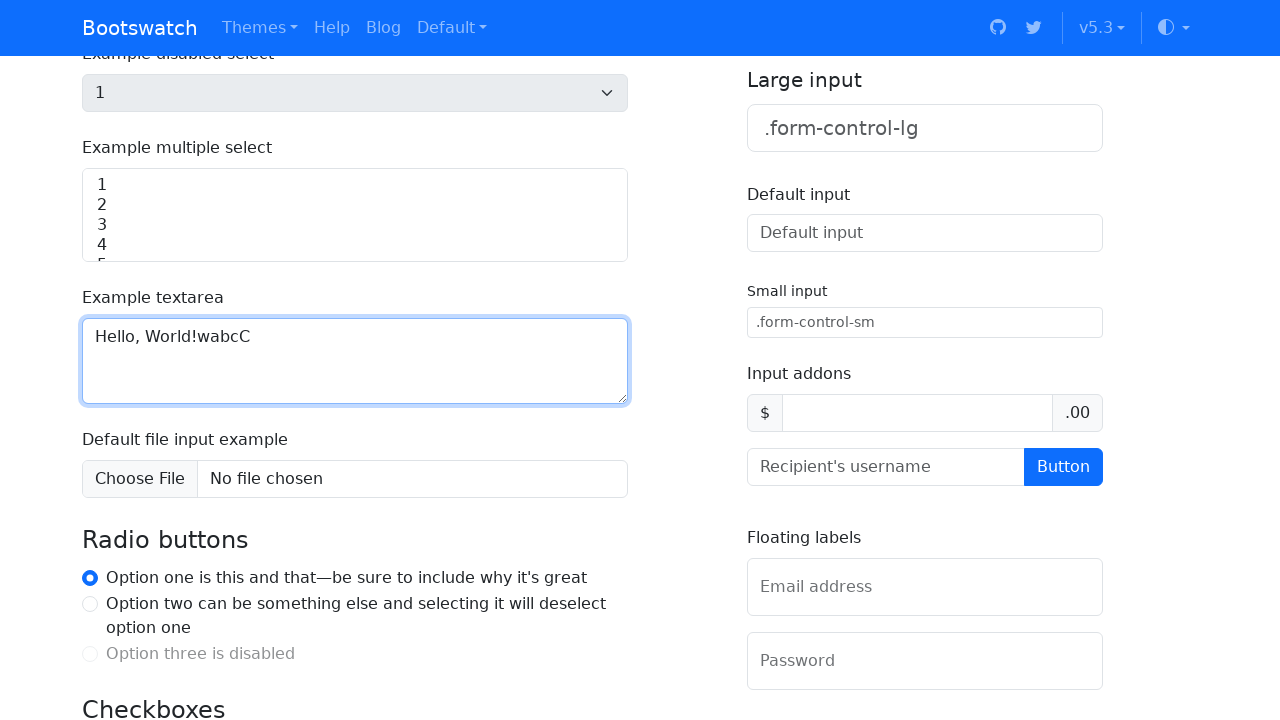

Verified textarea contains 'Hello, World!' text
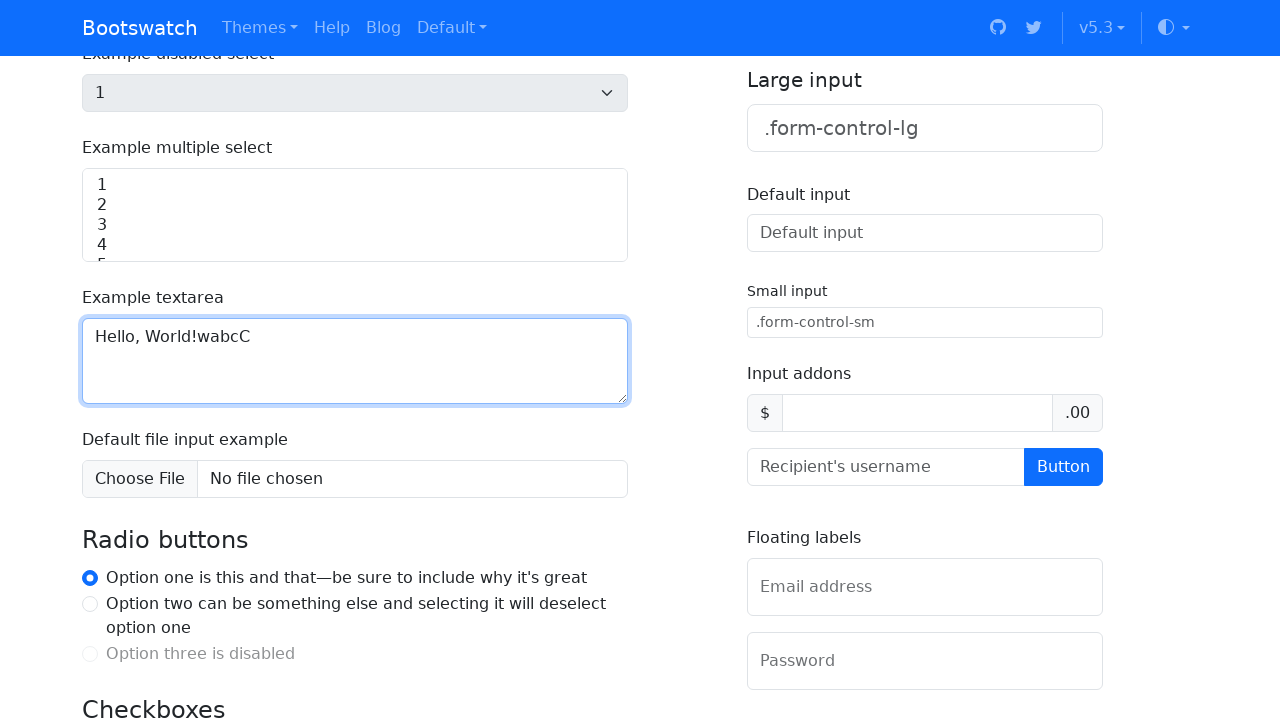

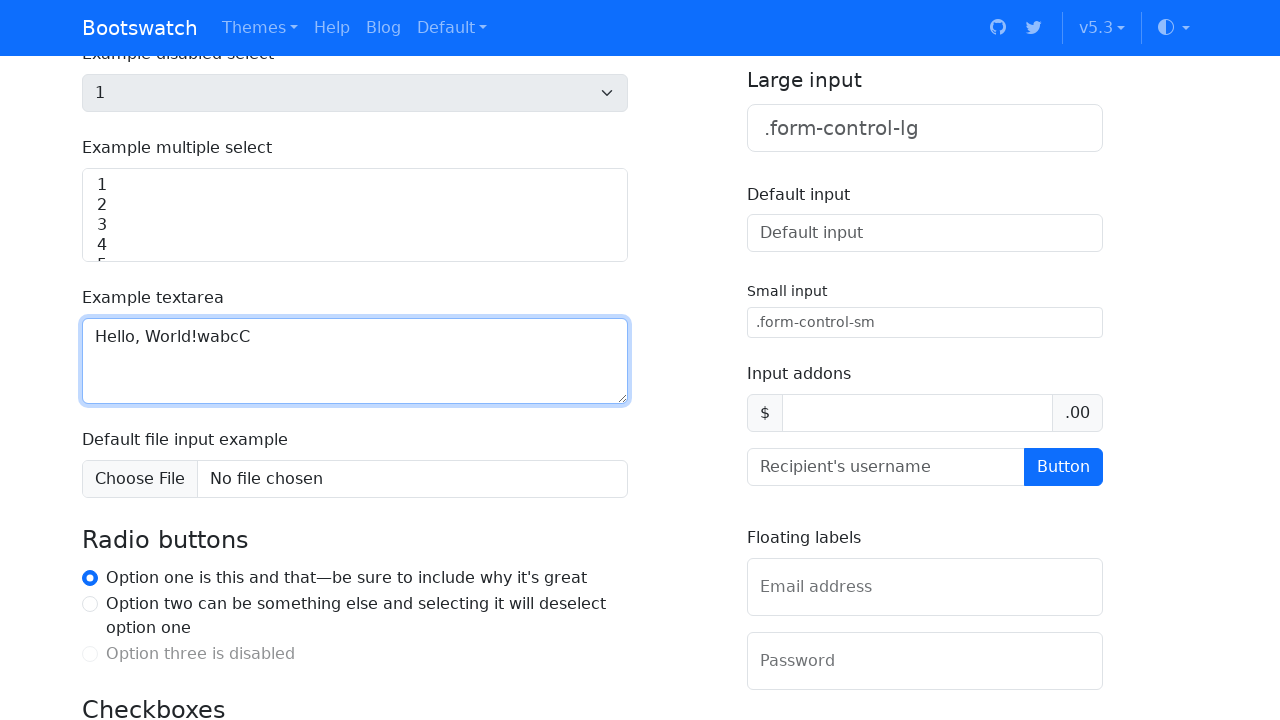